Navigates to an automation practice page, scrolls to a table, and verifies table structure by counting rows and columns

Starting URL: https://rahulshettyacademy.com/AutomationPractice/

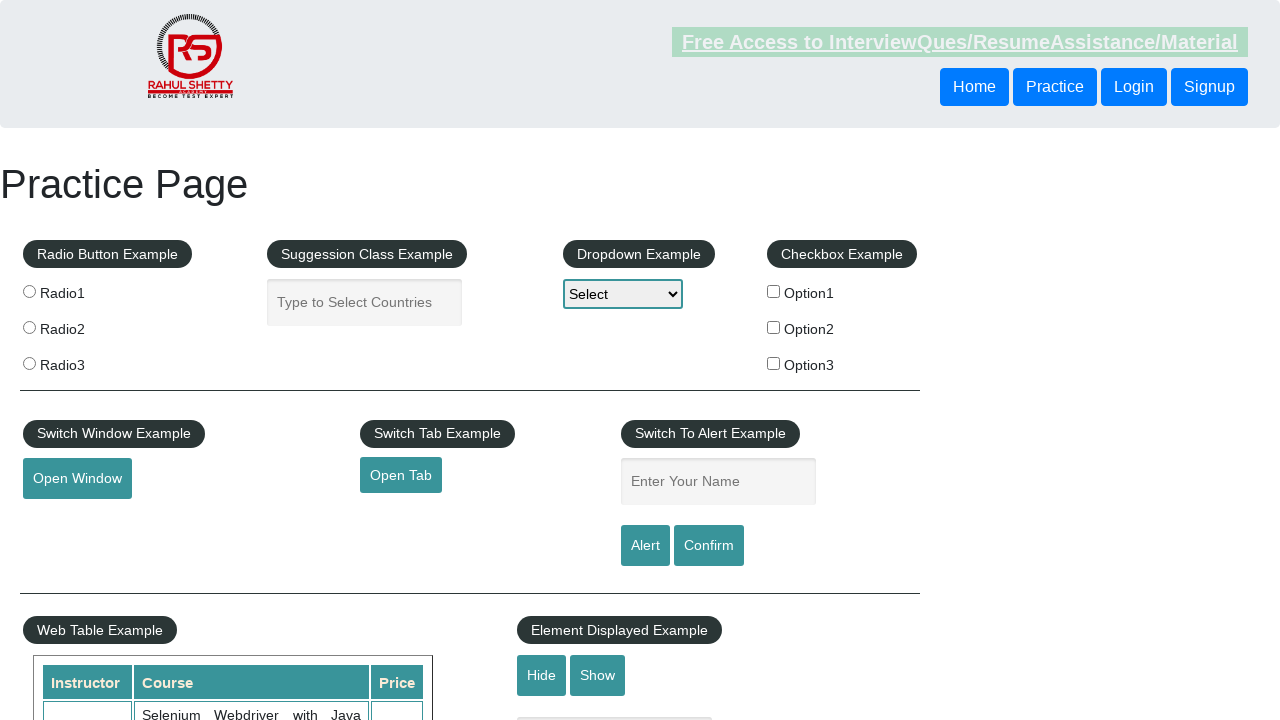

Navigated to automation practice page
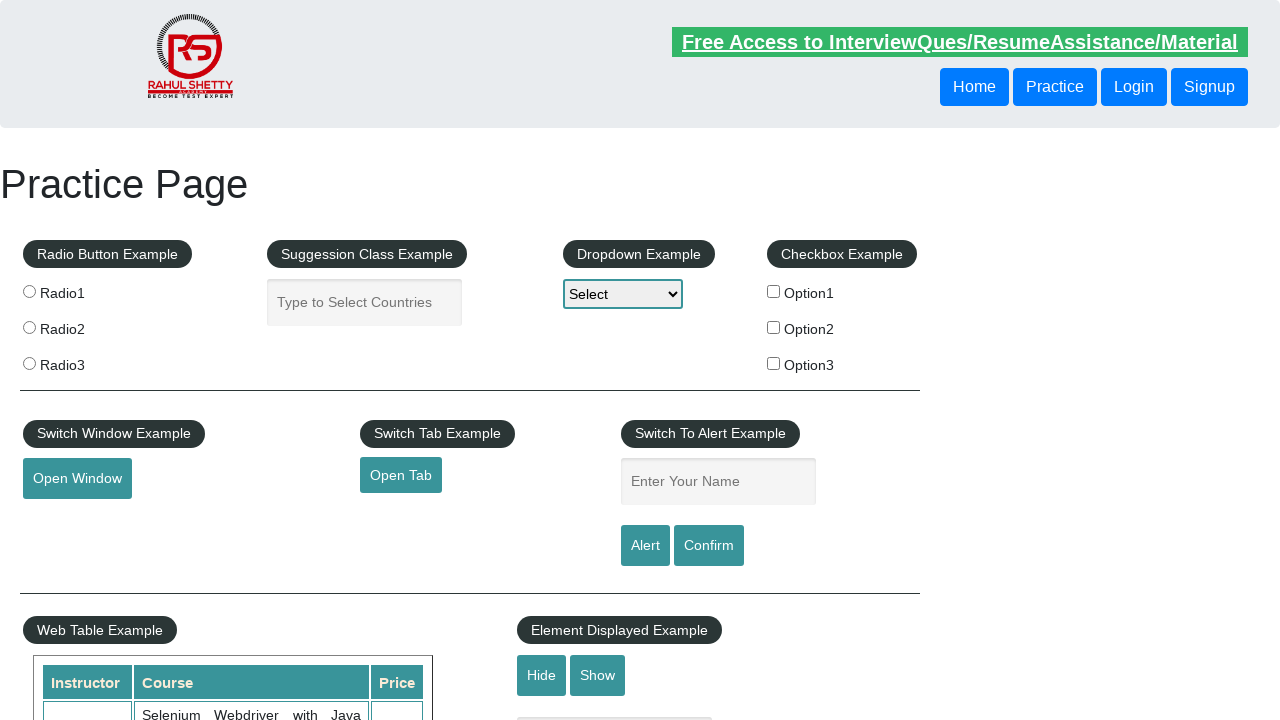

Scrolled down 500 pixels to view table
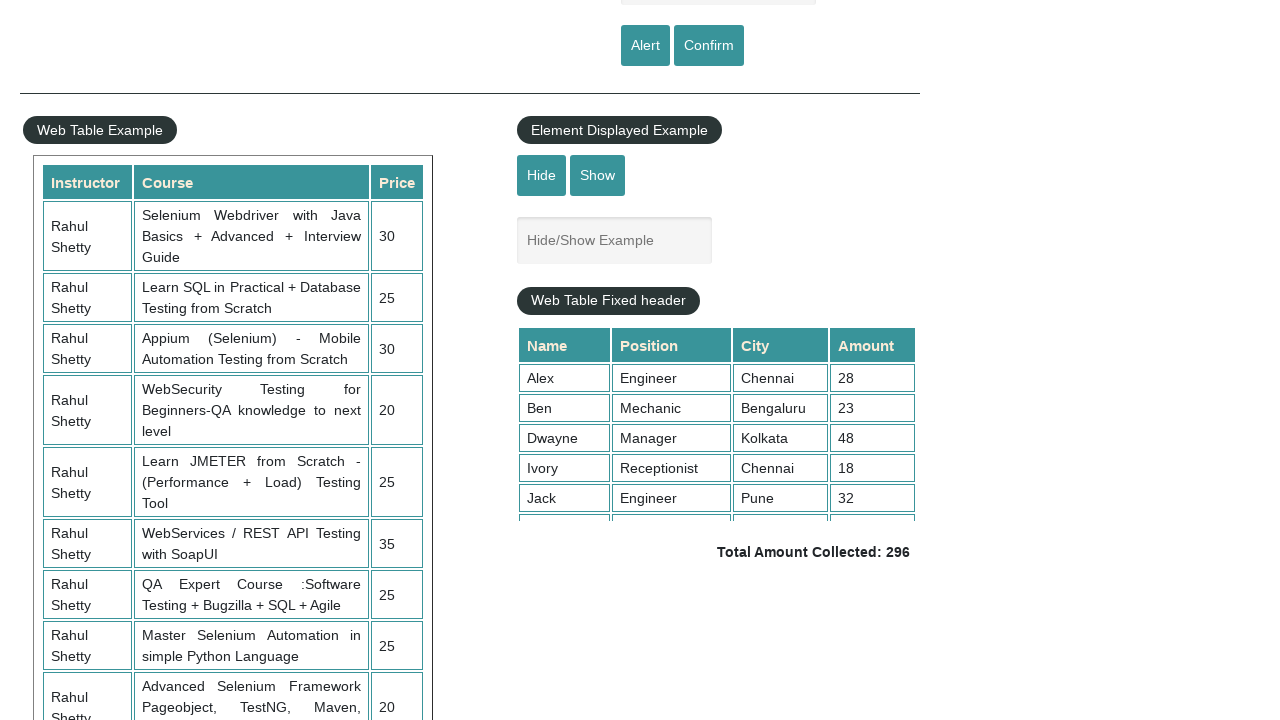

Table with class 'table-display' loaded and visible
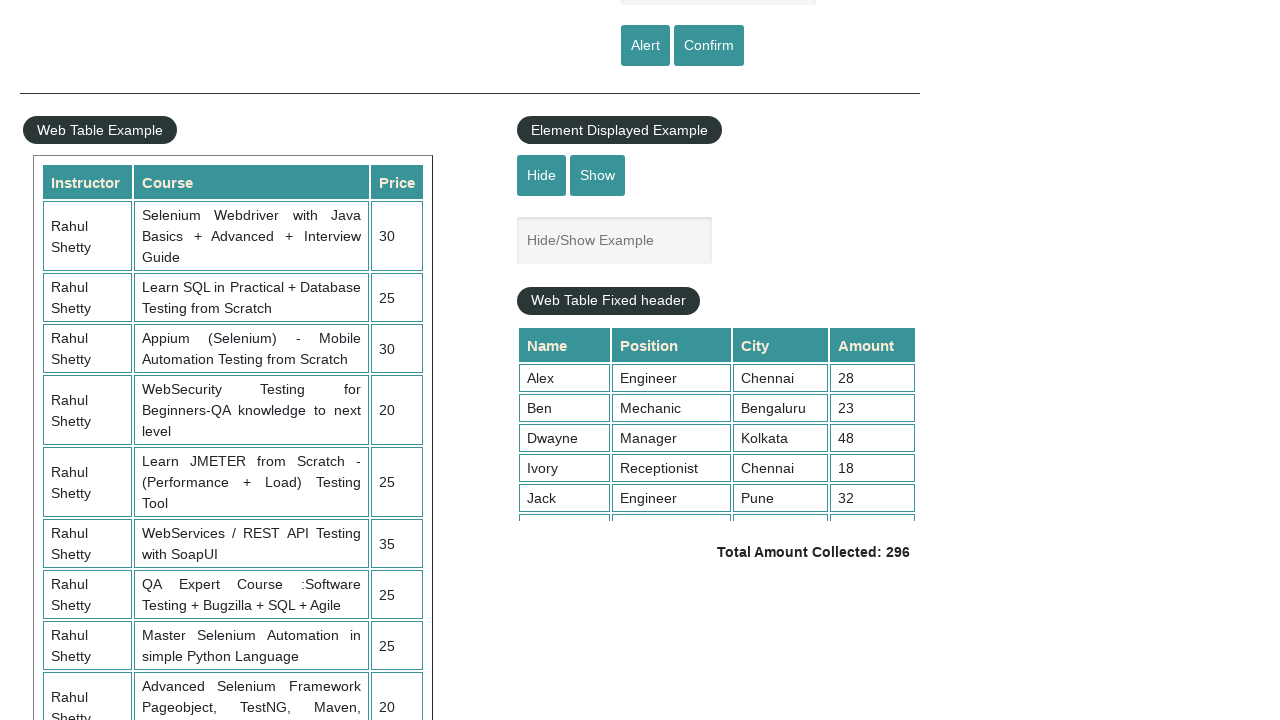

Counted 11 rows in table
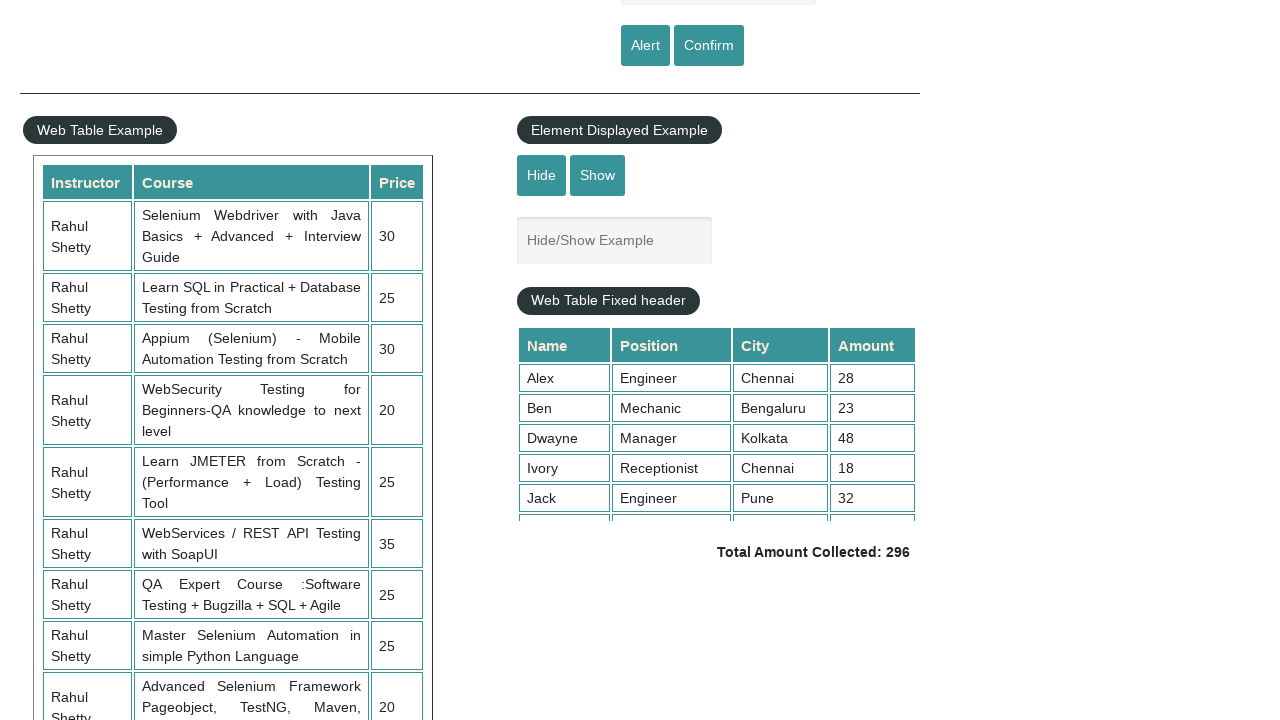

Counted 3 columns in table header
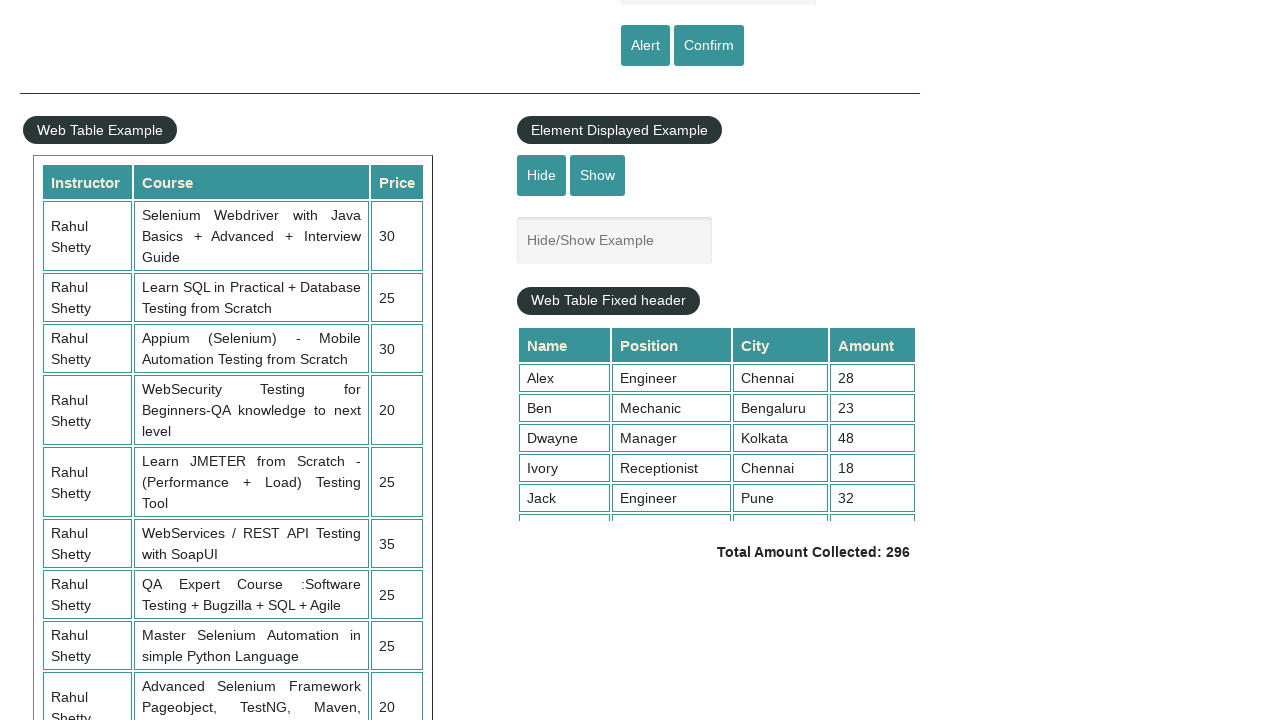

Retrieved 3 cells from third row
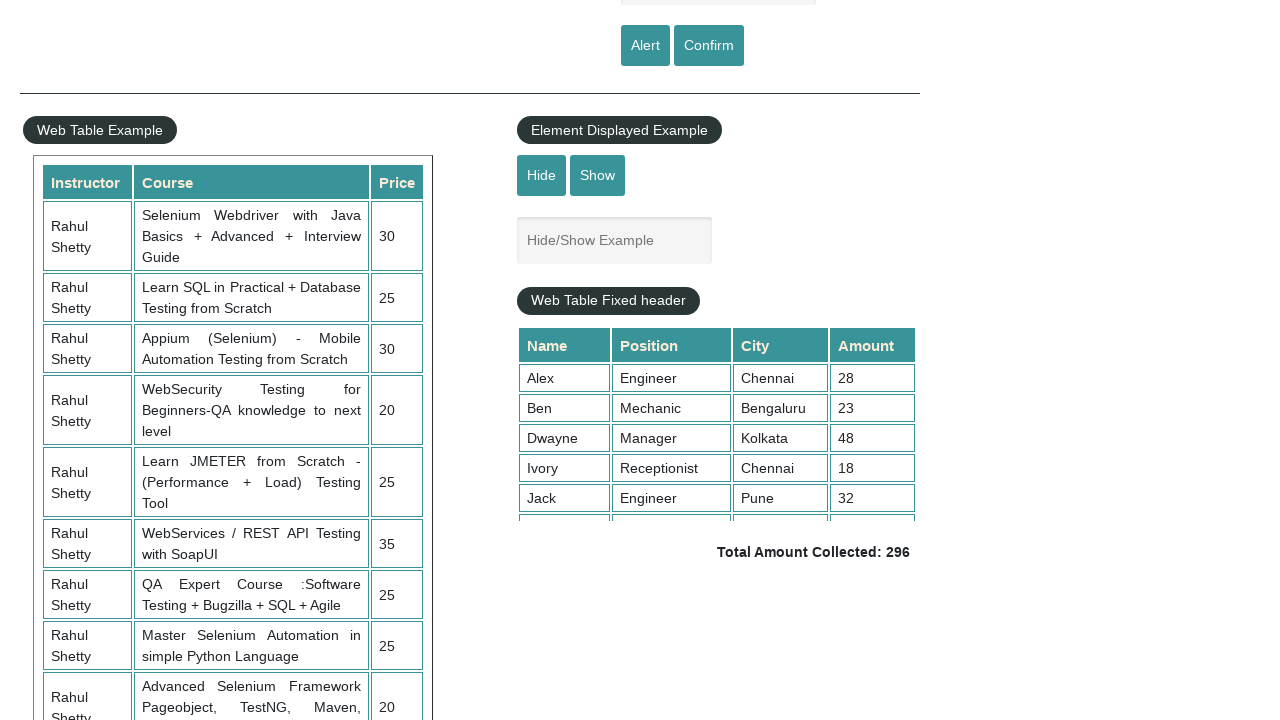

Extracted cell content: 'Rahul Shetty'
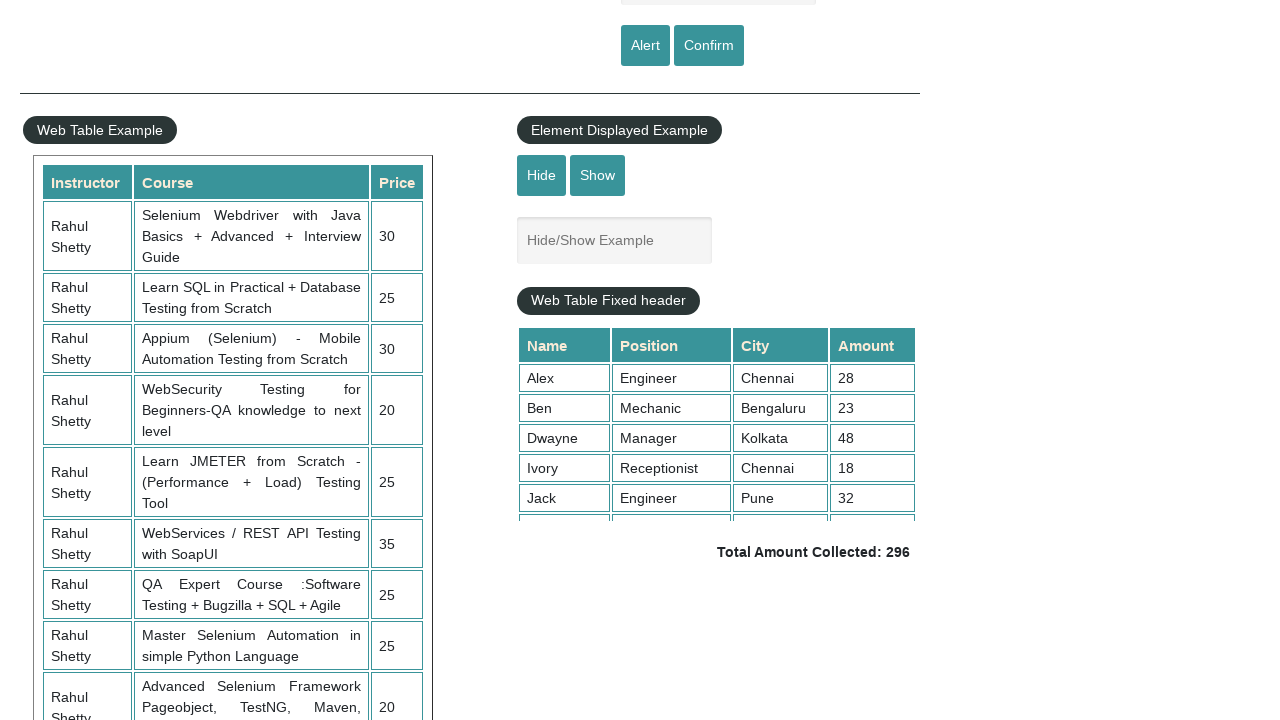

Extracted cell content: 'Learn SQL in Practical + Database Testing from Scratch'
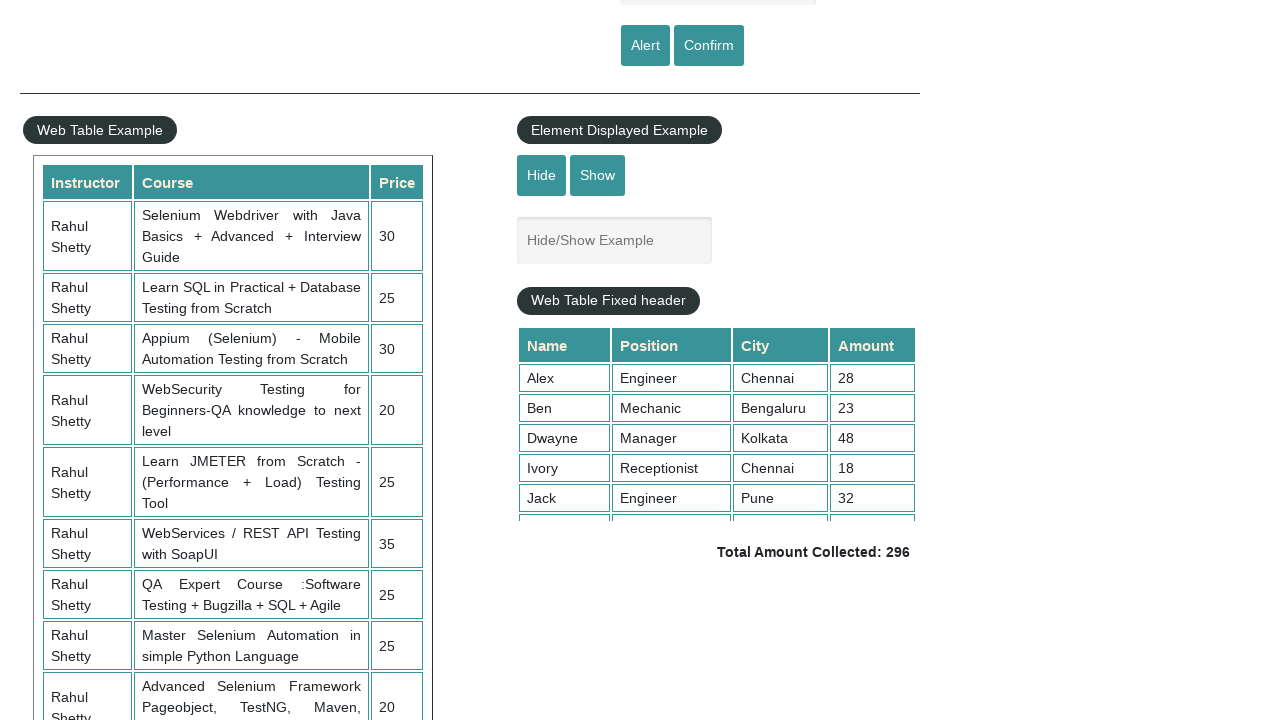

Extracted cell content: '25'
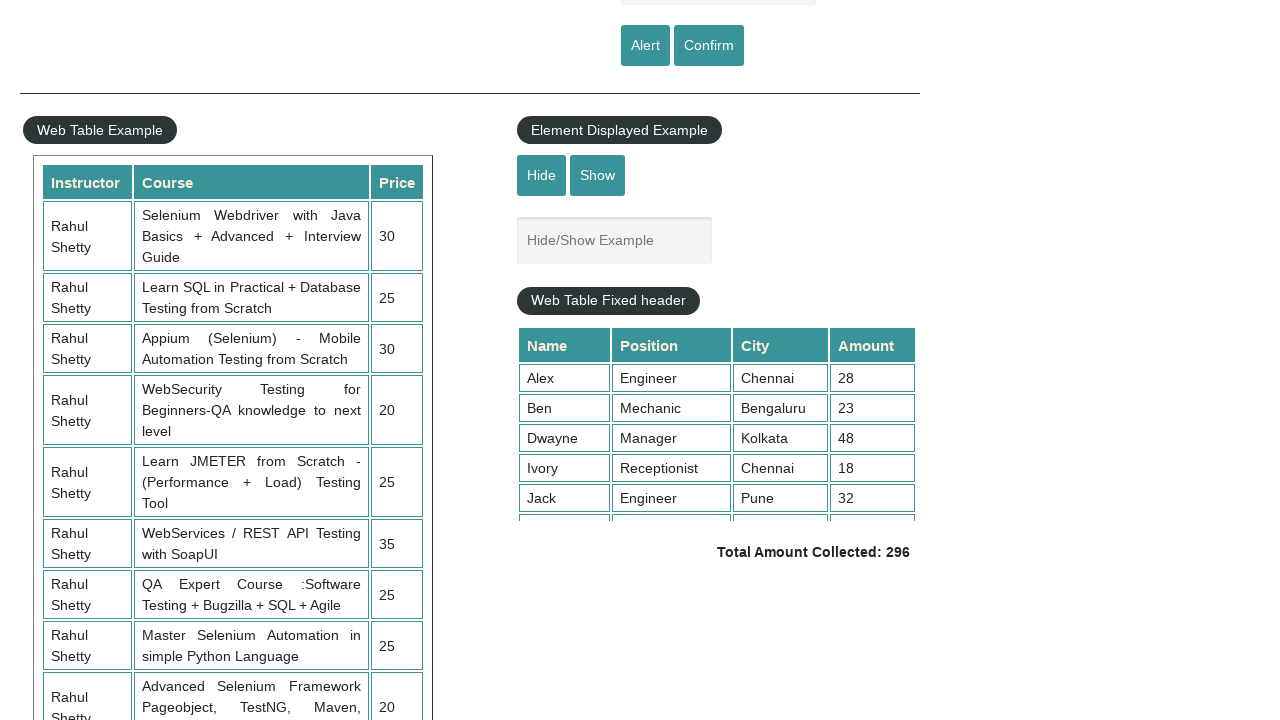

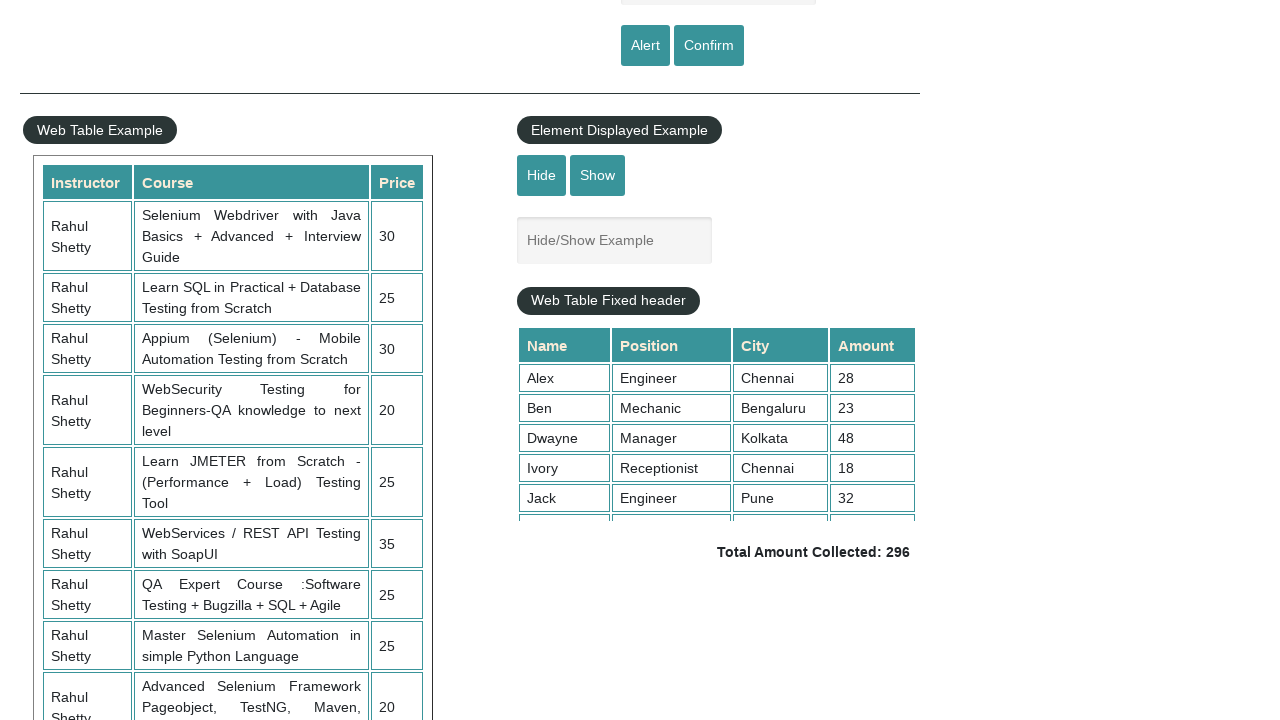